Tests GitHub's advanced search form by filling in search term, repository owner, date filter, and programming language, then submits the form and waits for results to load.

Starting URL: https://github.com/search/advanced

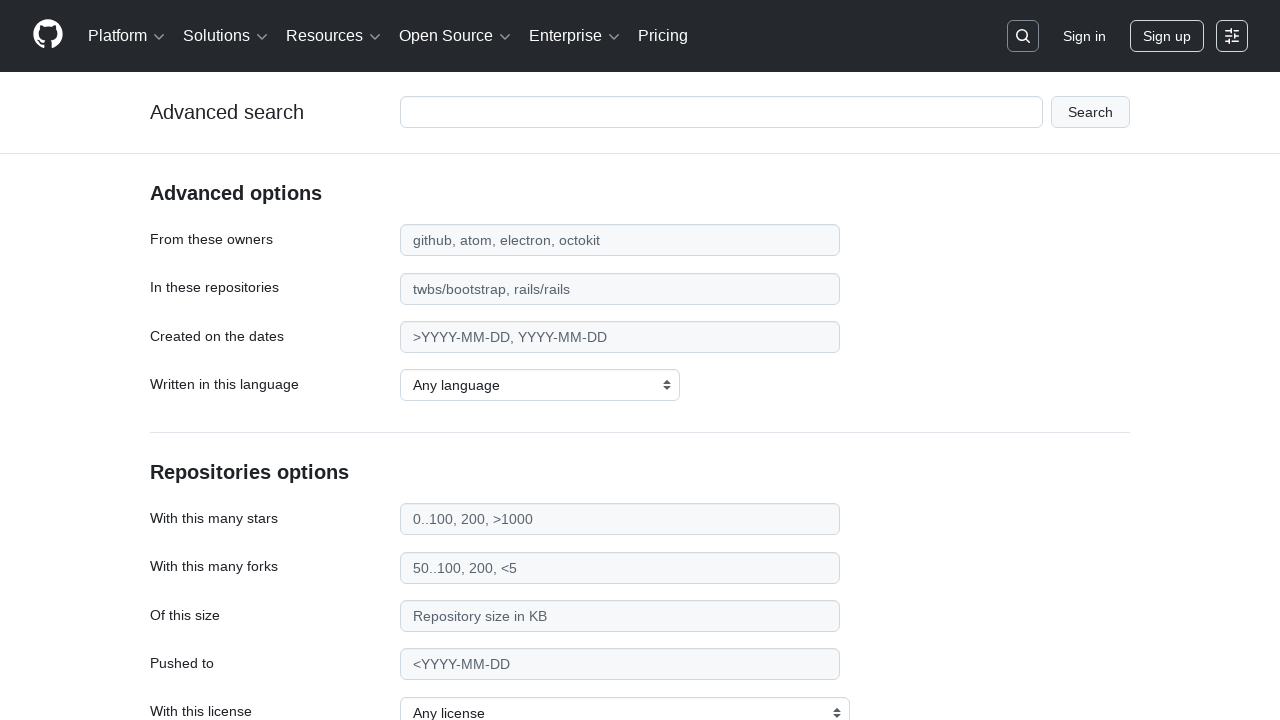

Filled search term field with 'web-scraper' on #adv_code_search input.js-advanced-search-input
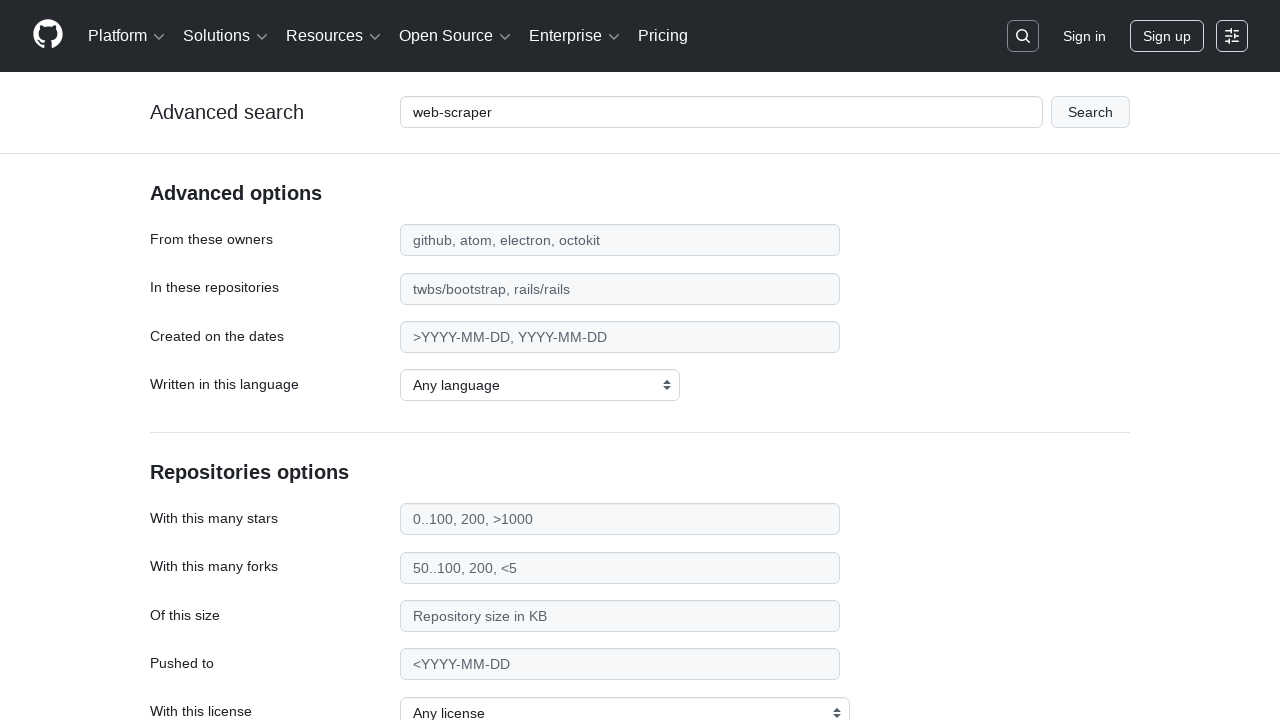

Filled repository owner field with 'microsoft' on #search_from
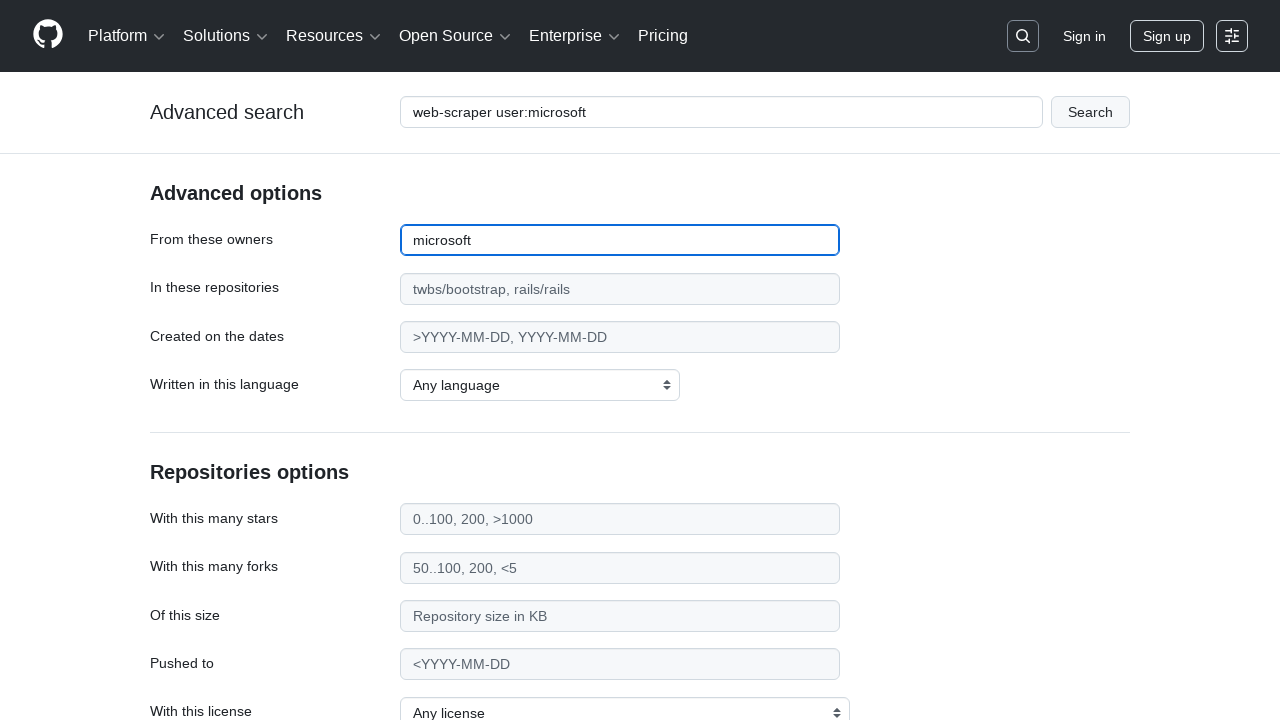

Filled date filter field with '>2020' on #search_date
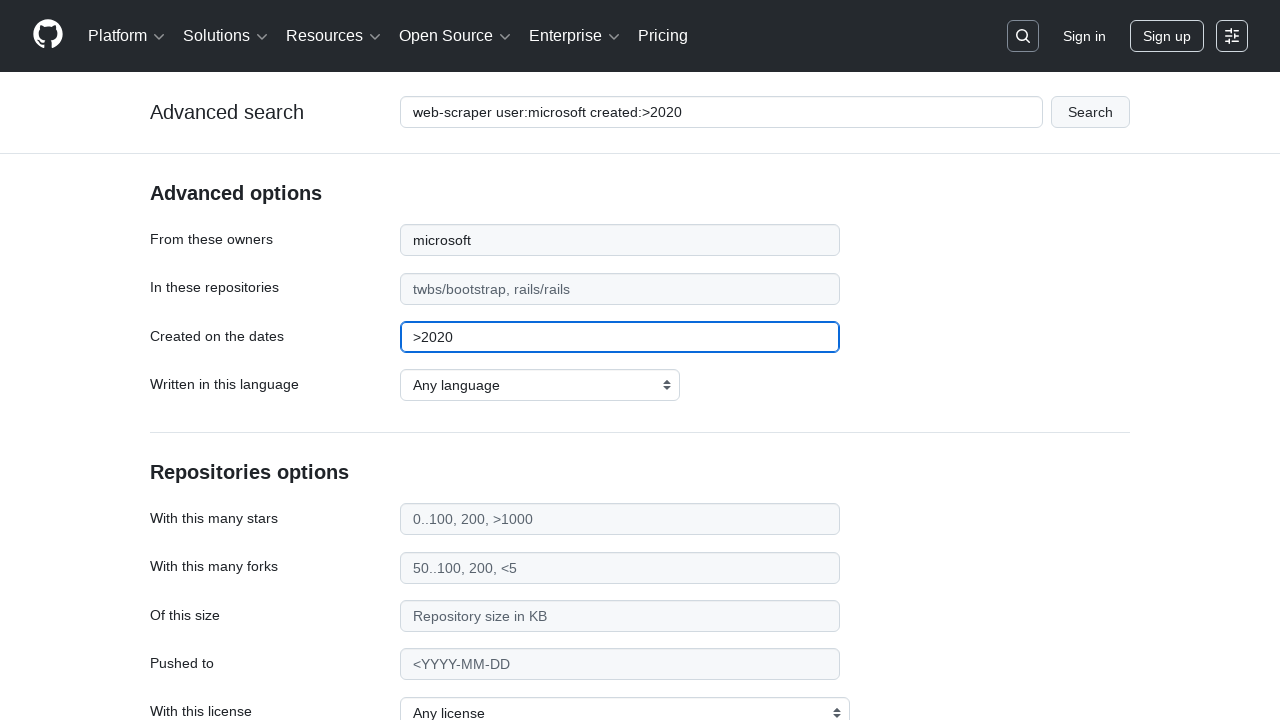

Selected 'TypeScript' from programming language dropdown on select#search_language
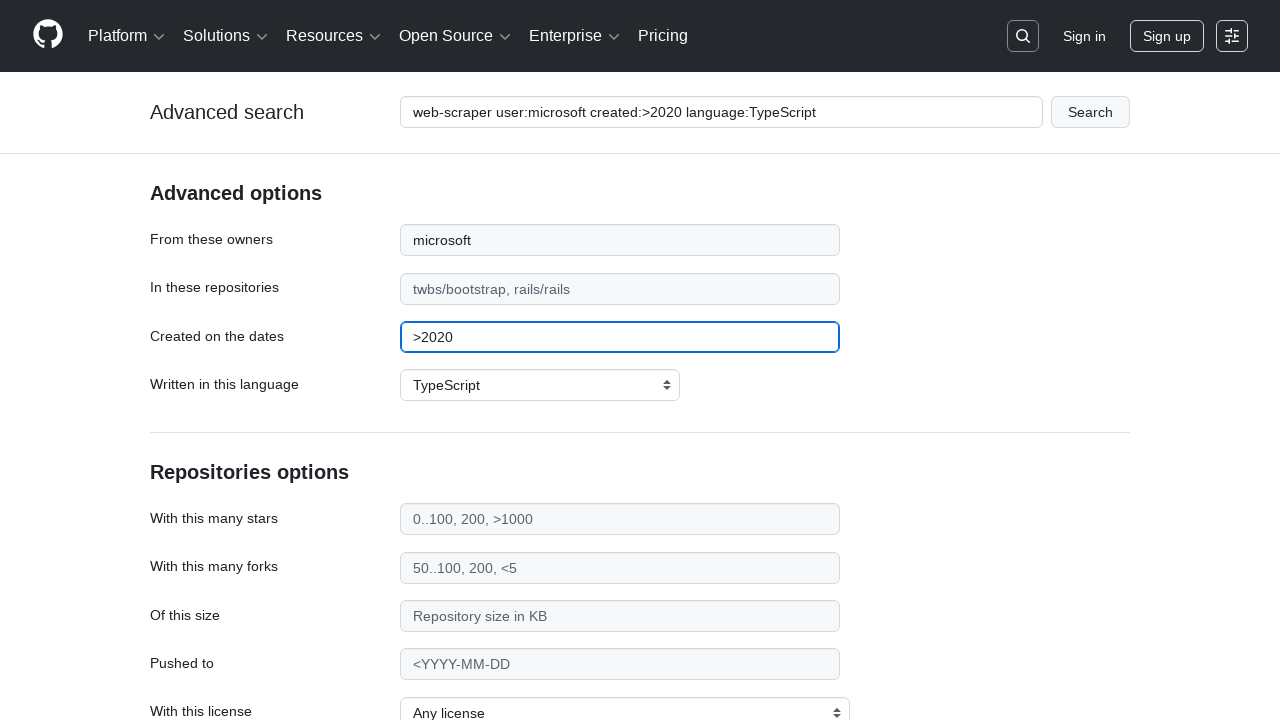

Clicked submit button to execute advanced search at (1090, 112) on #adv_code_search button[type="submit"]
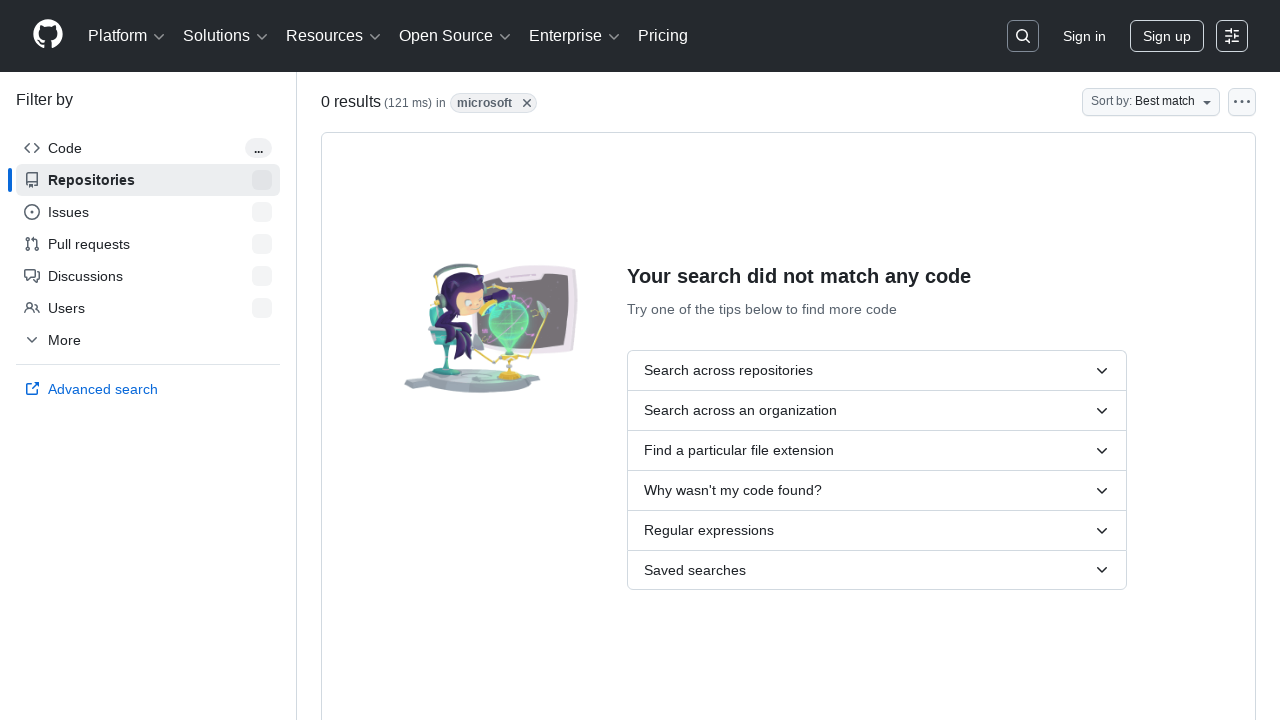

Search results loaded successfully
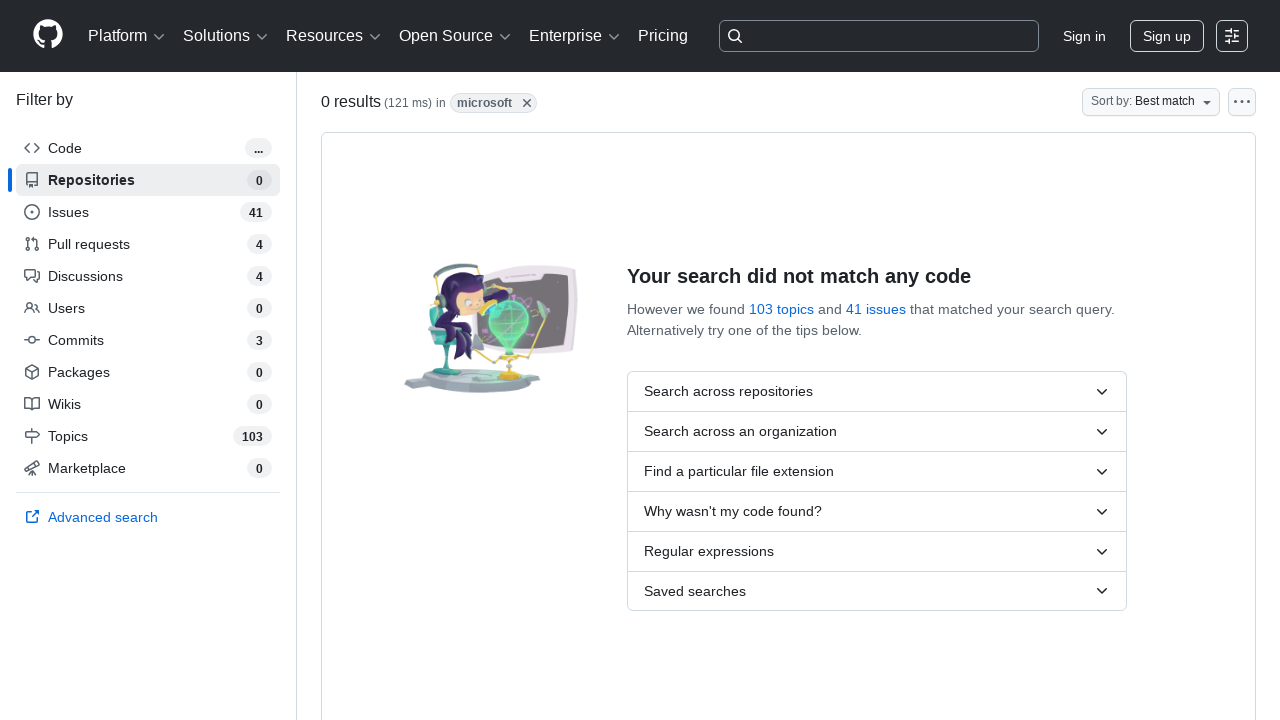

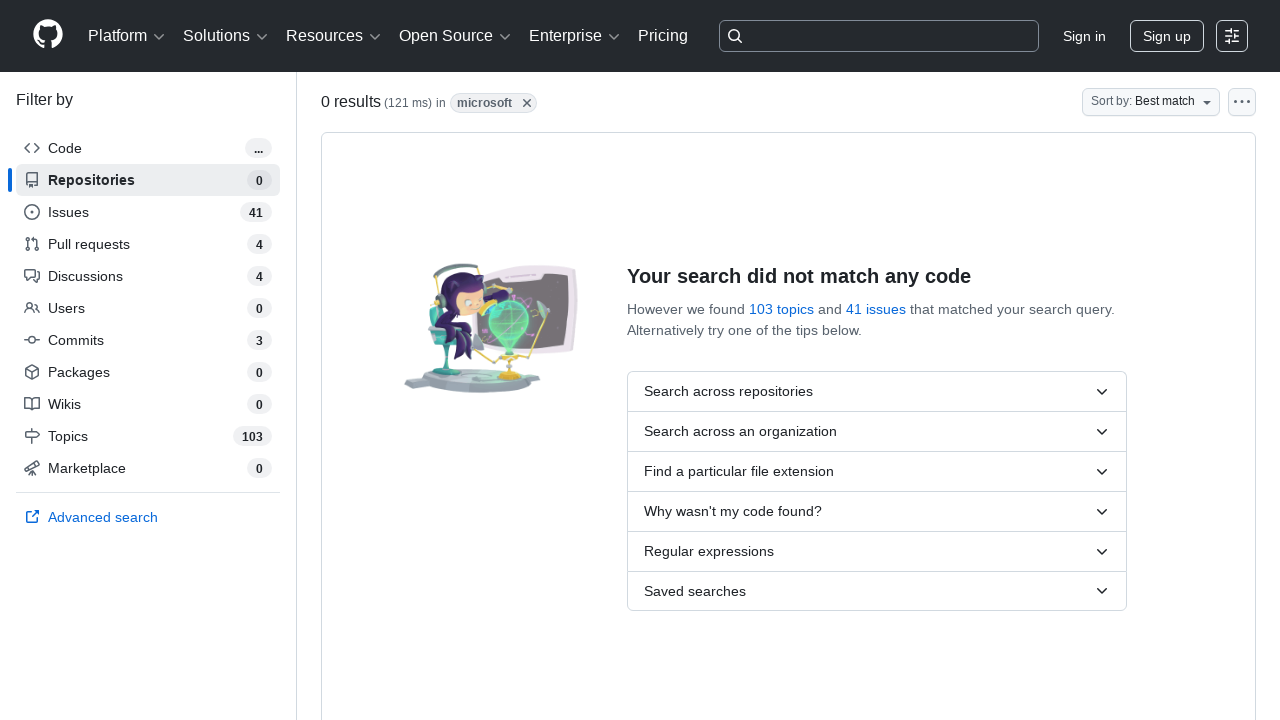